Tests the search functionality on BigBasket website by entering "mango" in the search box and submitting the search to view product results.

Starting URL: https://www.bigbasket.com/

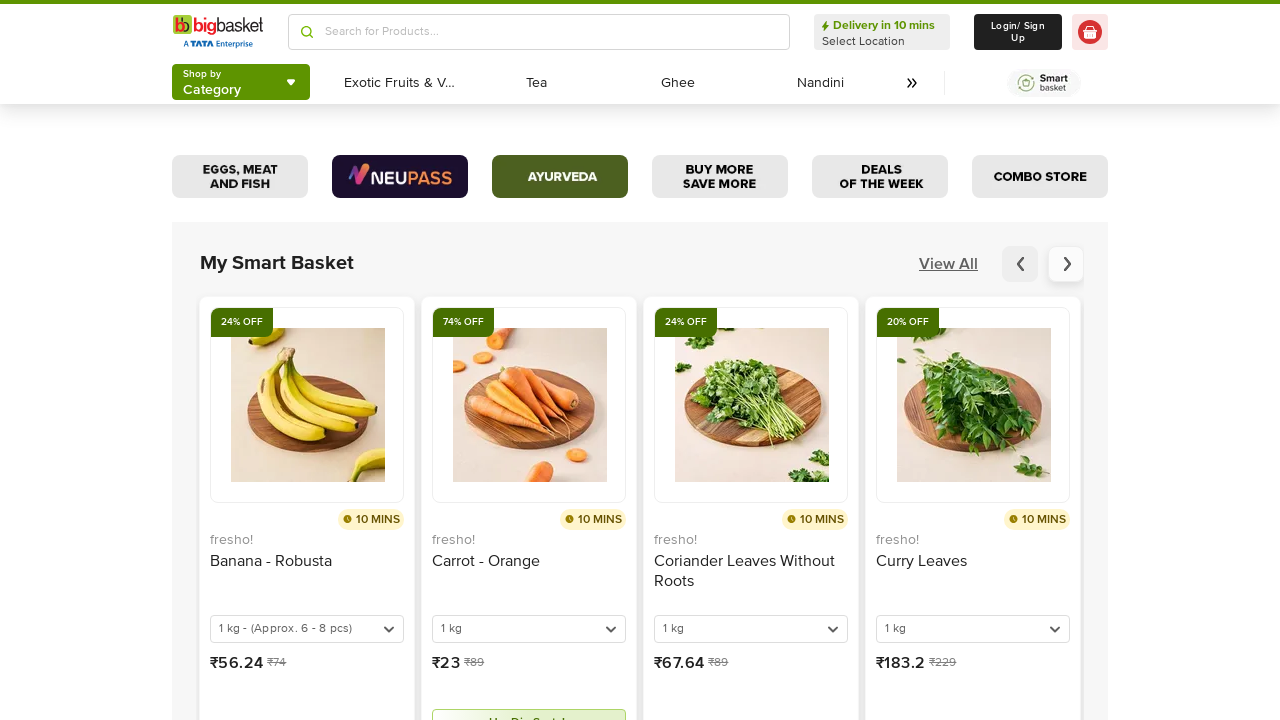

Filled search box with 'mango' on input[placeholder='Search for Products...']
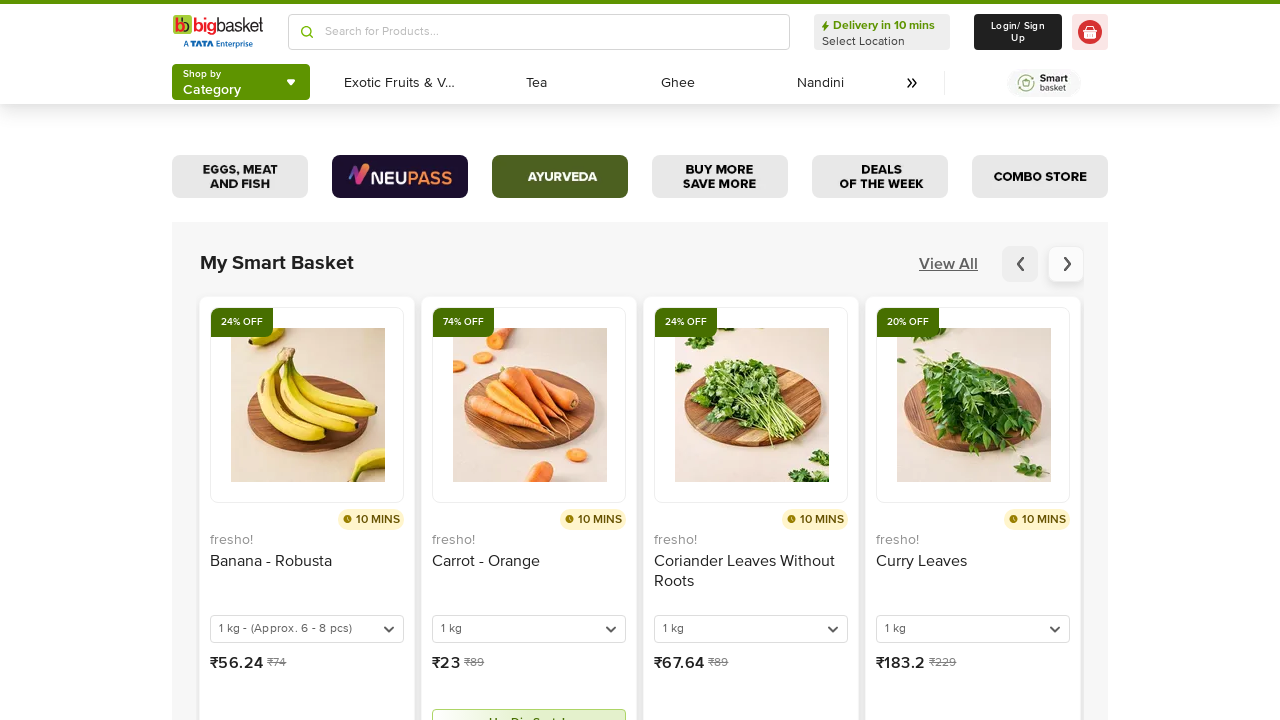

Pressed Enter to submit search
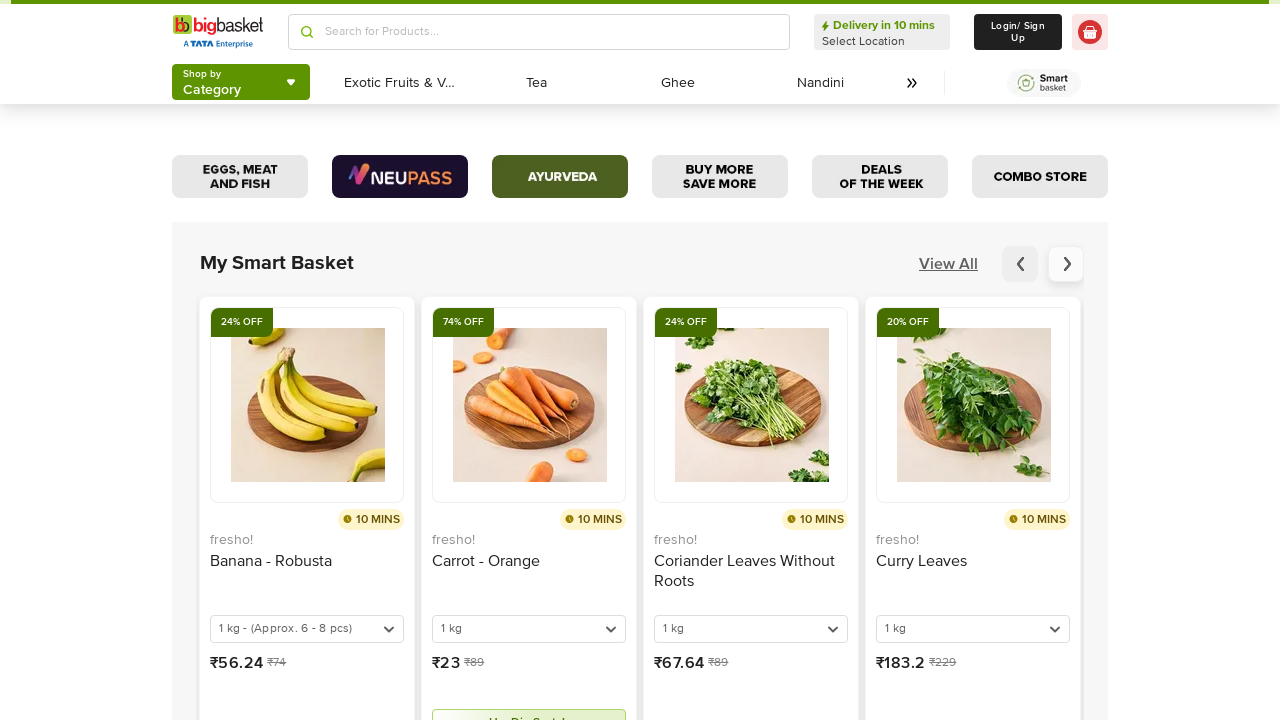

Product results loaded and displayed
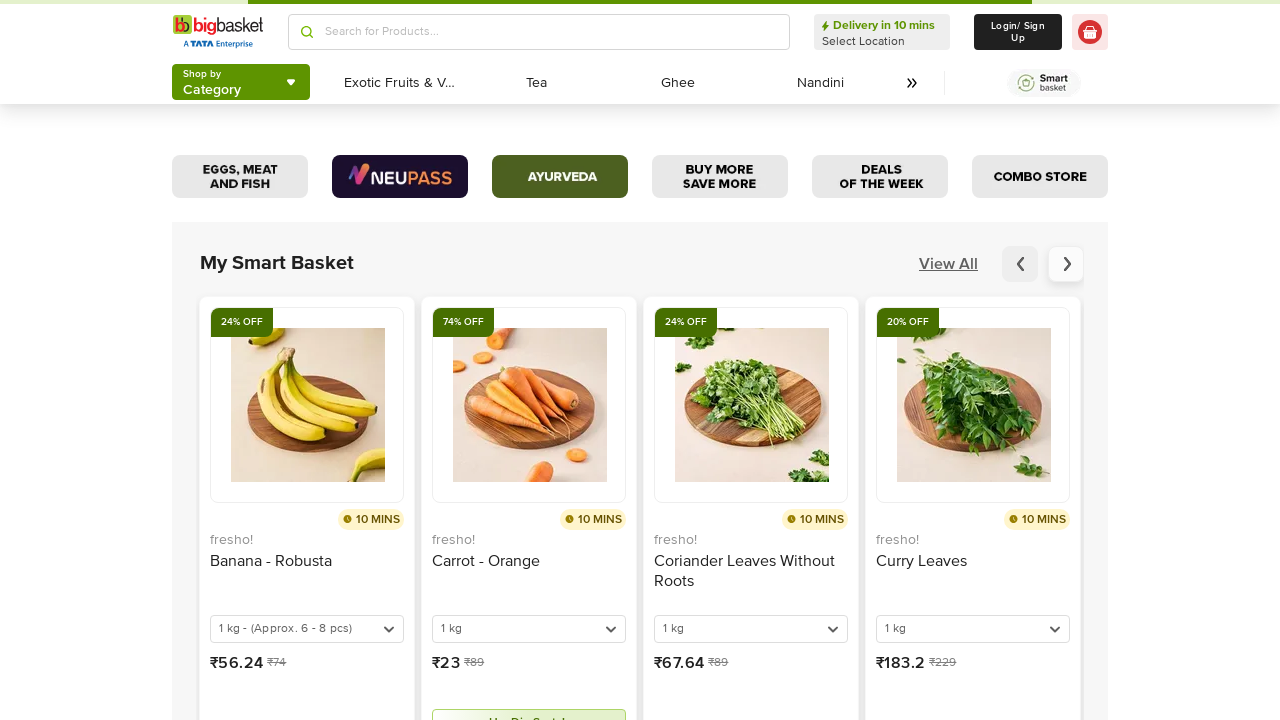

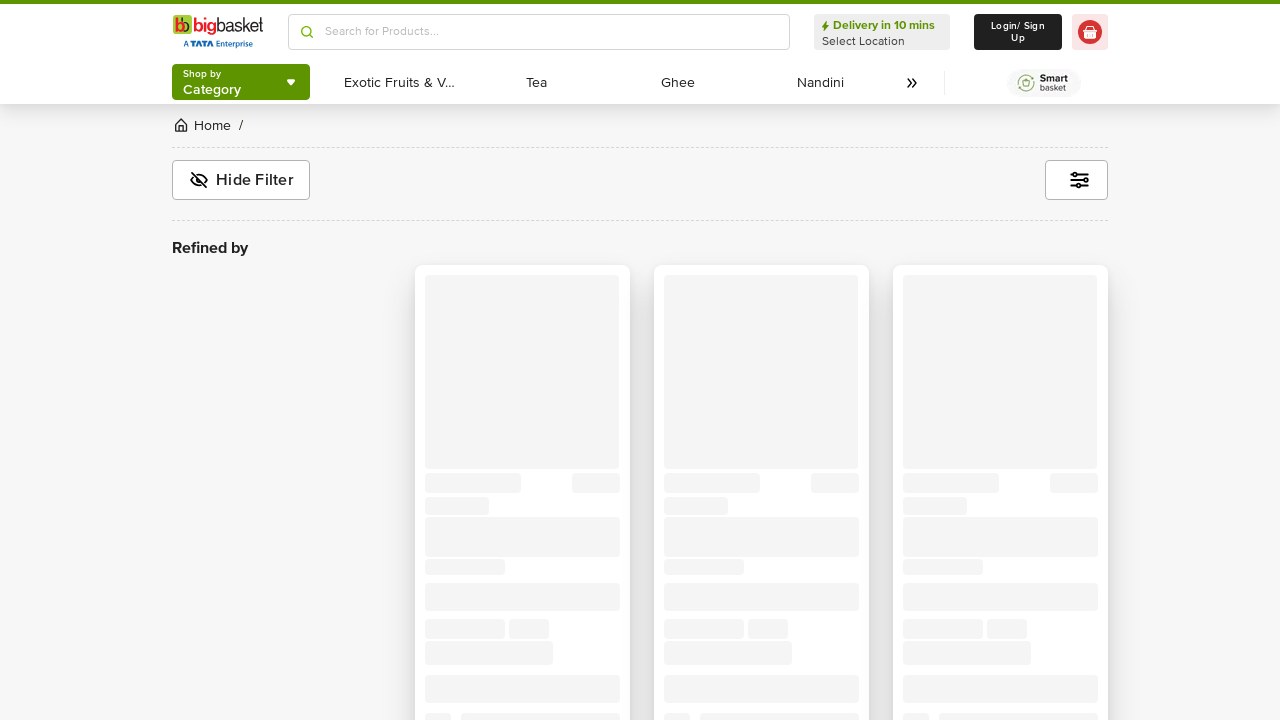